Tests JavaScript alert handling by triggering three types of alerts (alert, confirm, prompt), interacting with each by accepting, dismissing, and entering text respectively.

Starting URL: https://the-internet.herokuapp.com/javascript_alerts

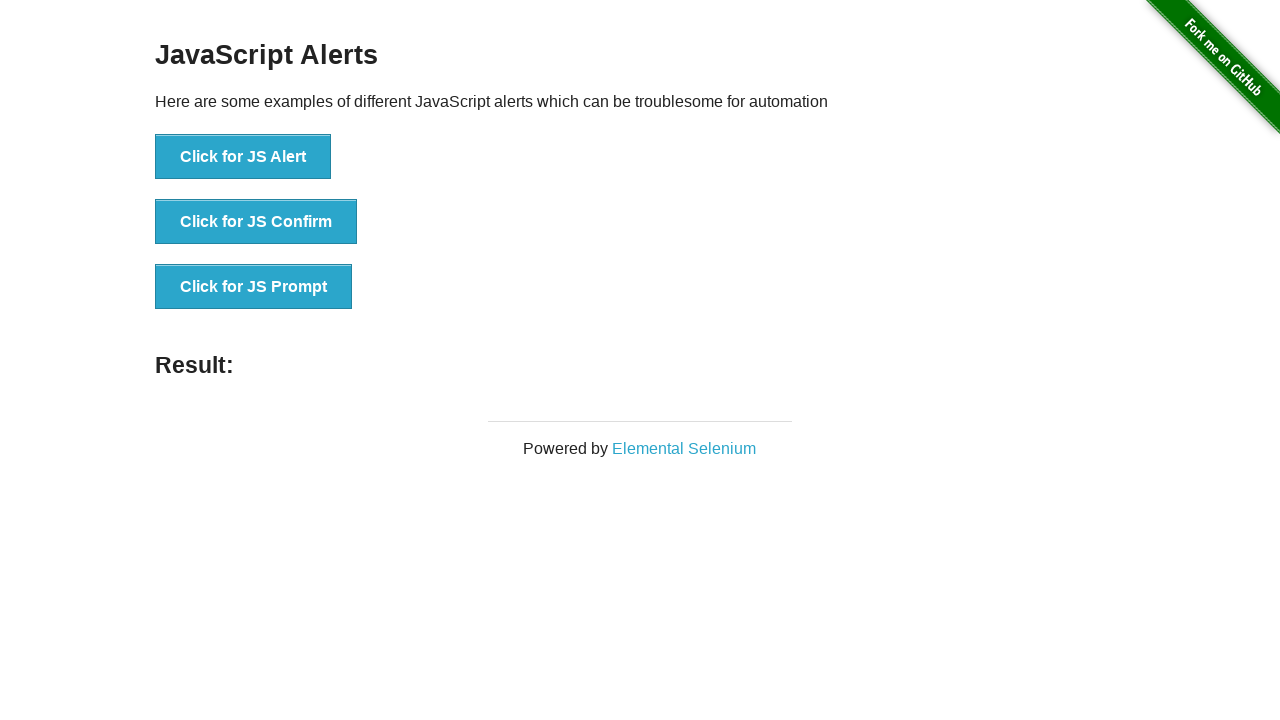

Clicked button to trigger JS Alert at (243, 157) on xpath=//button[@onclick='jsAlert()']
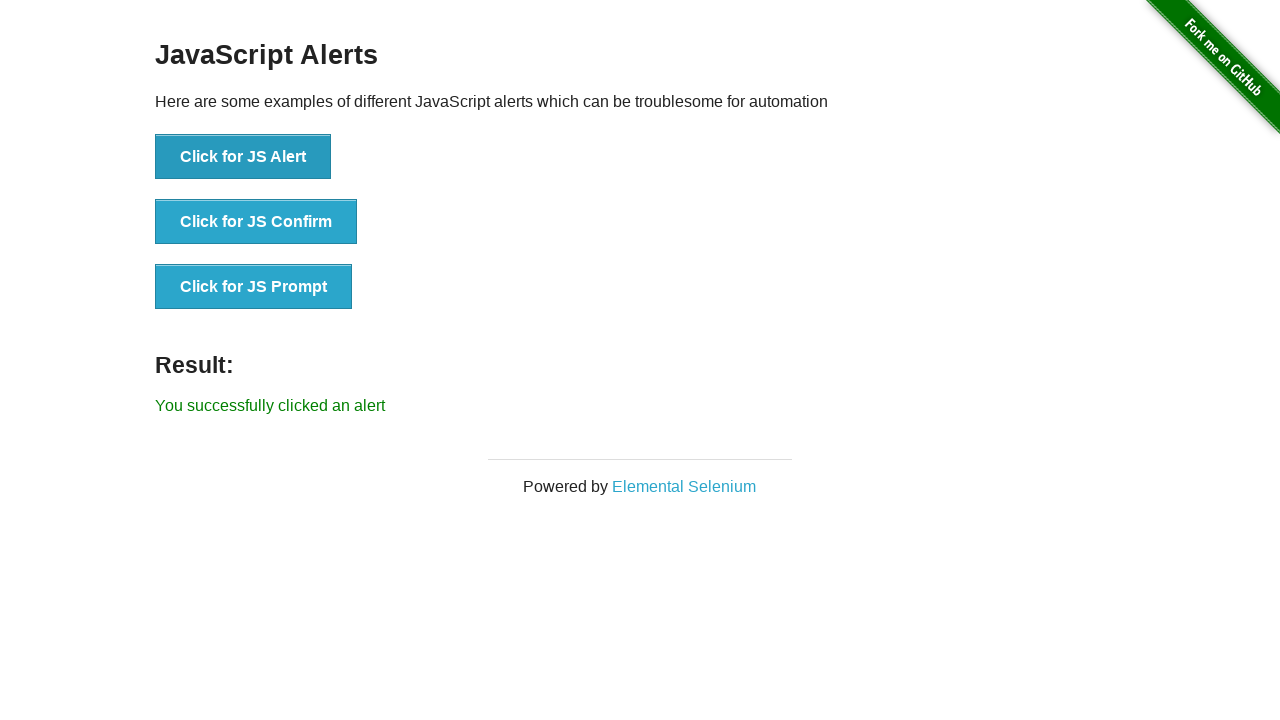

Clicked button to trigger JS Alert with accept handler at (243, 157) on xpath=//button[@onclick='jsAlert()']
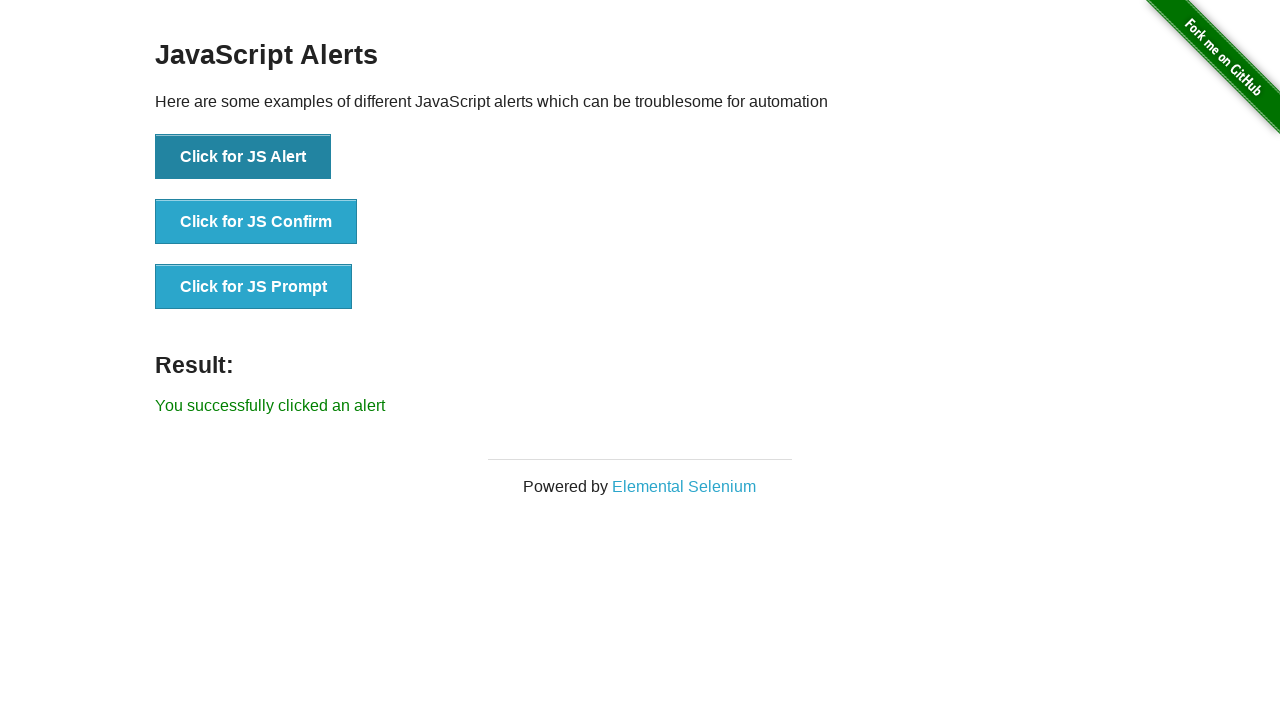

Clicked button to trigger JS Confirm and dismissed it at (256, 222) on xpath=//button[@onclick='jsConfirm()']
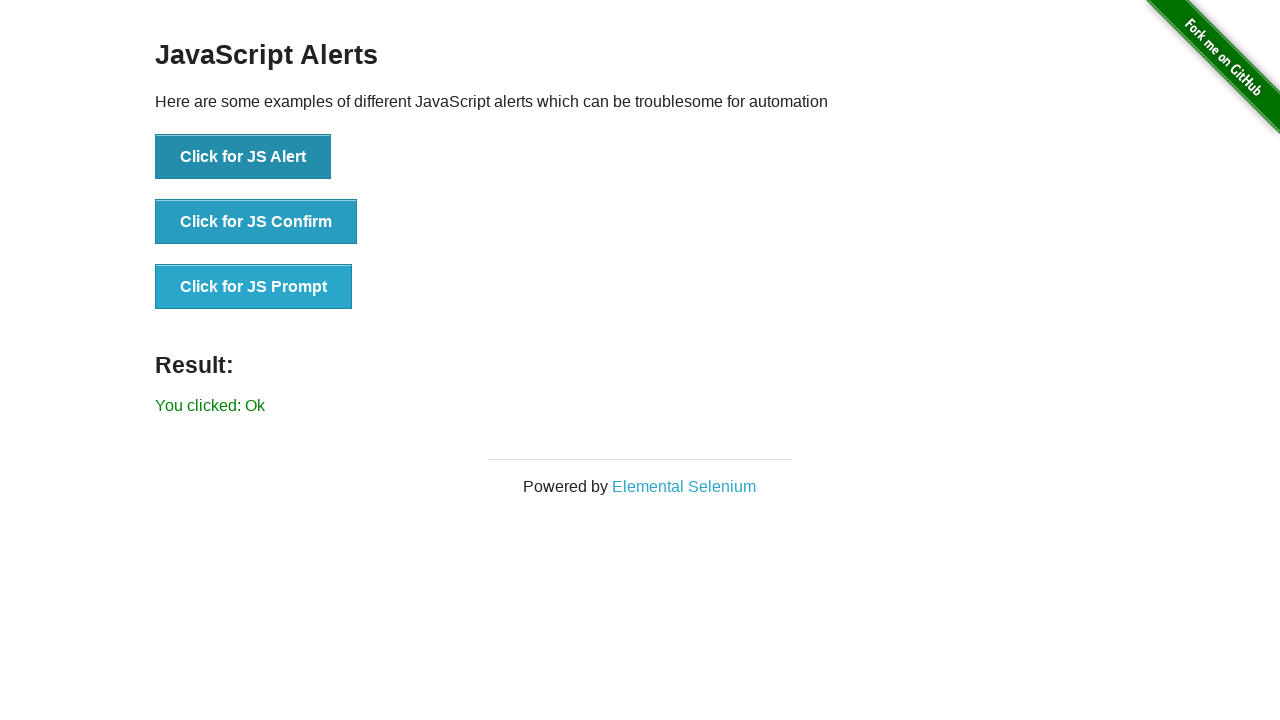

Waited 500ms for dialog to be handled
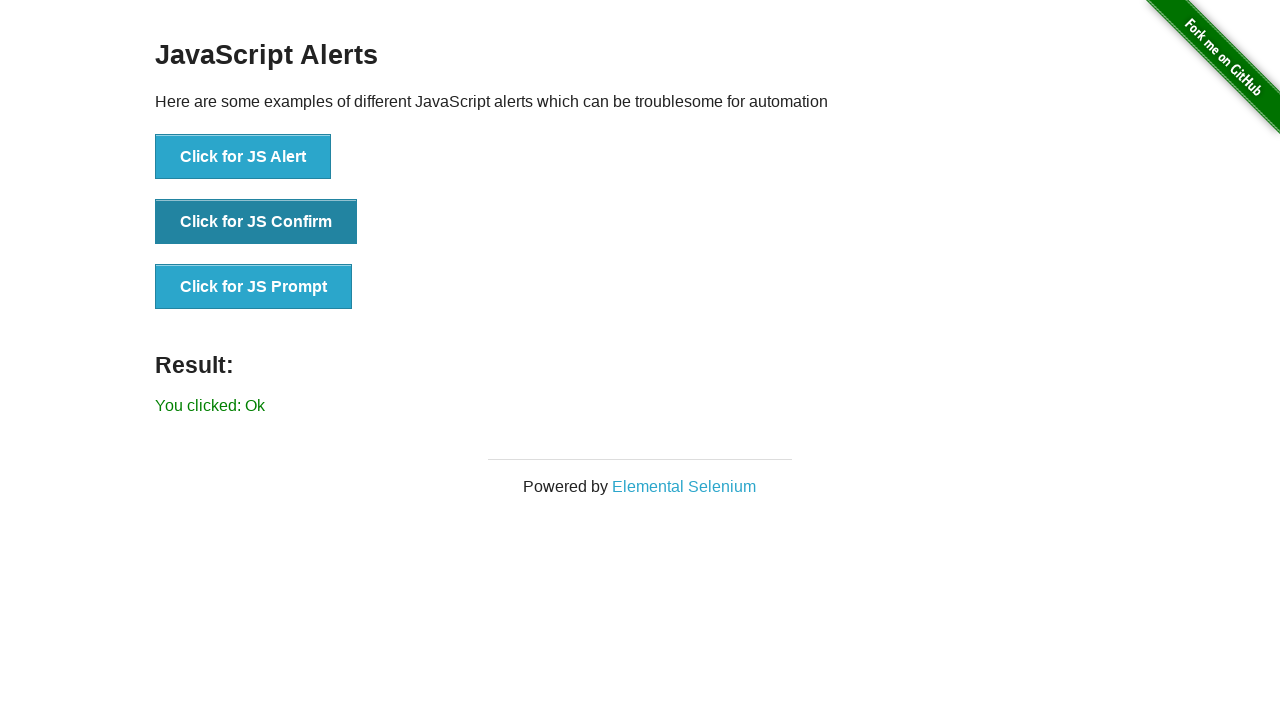

Clicked button to trigger JS Prompt and accepted with text '55555' at (254, 287) on xpath=//button[@onclick='jsPrompt()']
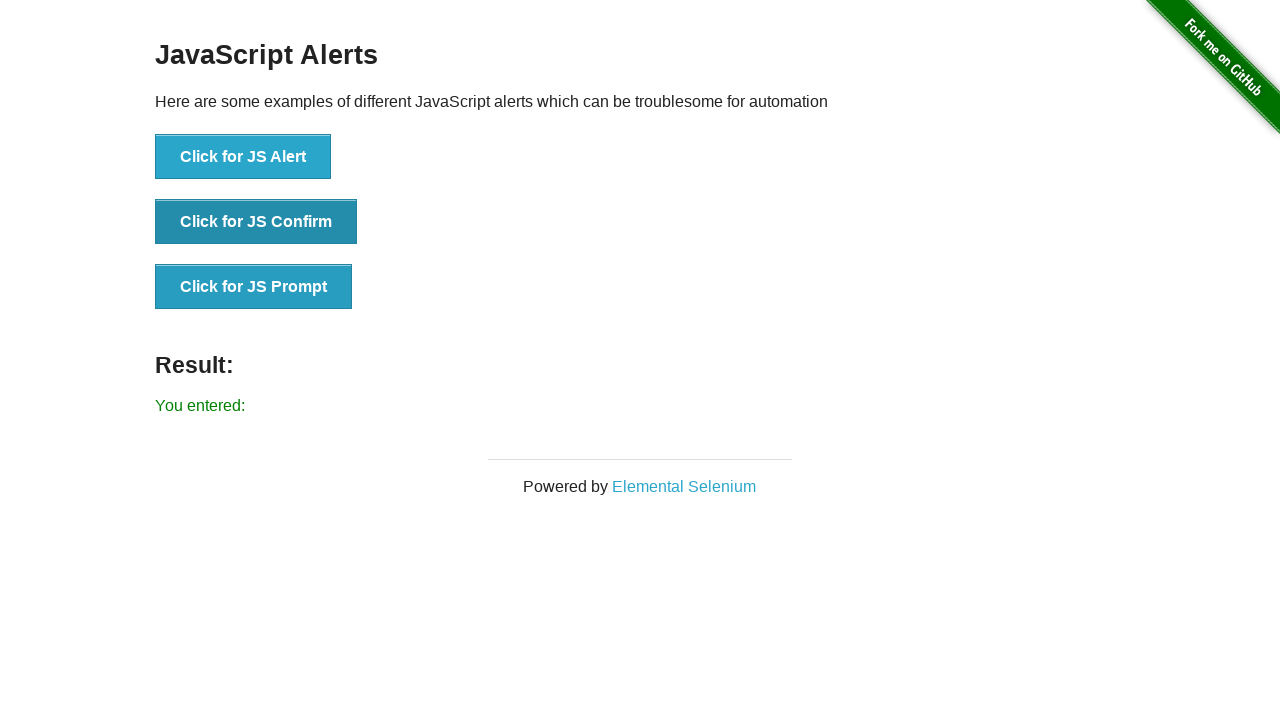

Waited for result element to appear
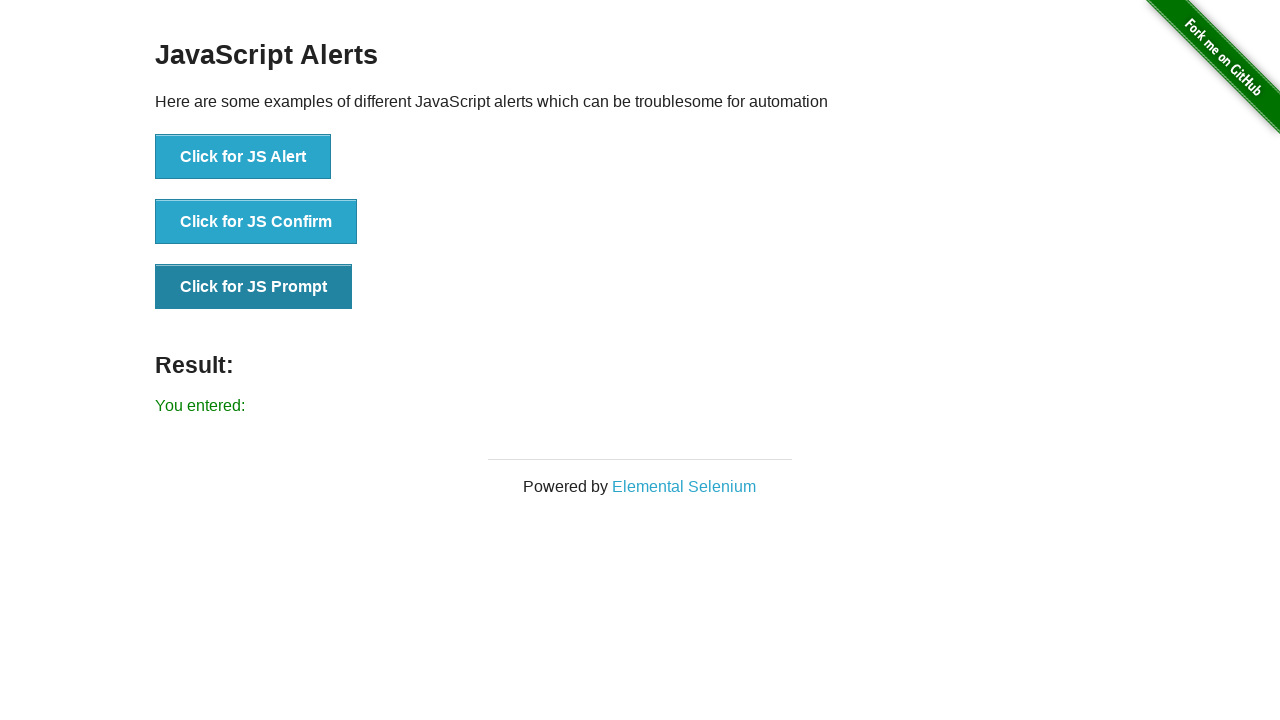

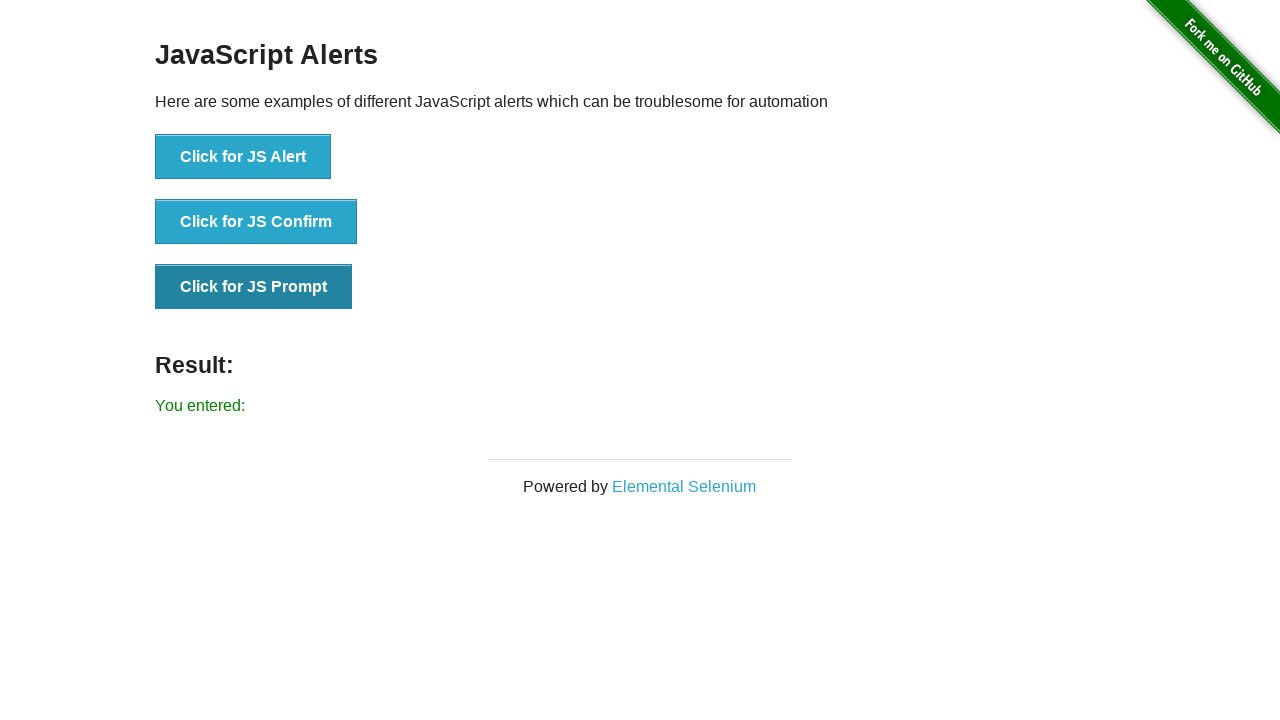